Tests JavaScript alert handling by clicking a button that triggers an alert dialog and then dismissing it.

Starting URL: https://www.tutorialspoint.com/selenium/practice/alerts.php

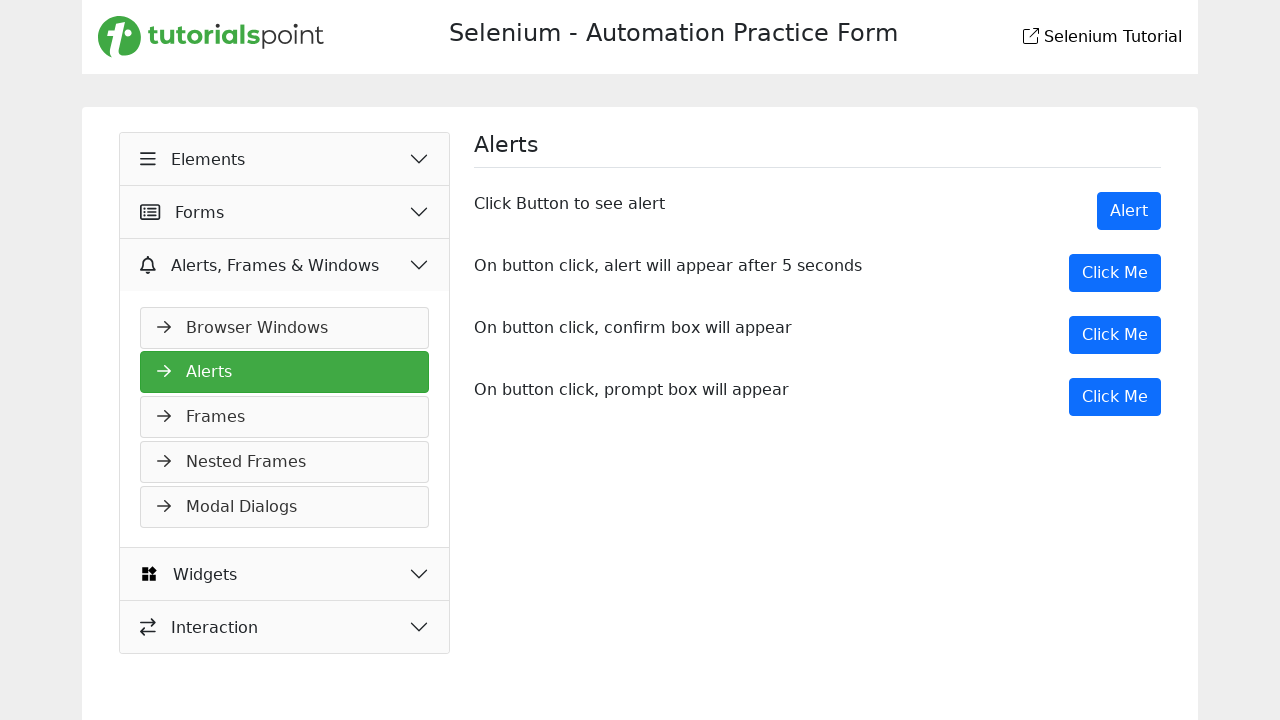

Set up dialog handler to automatically dismiss alerts
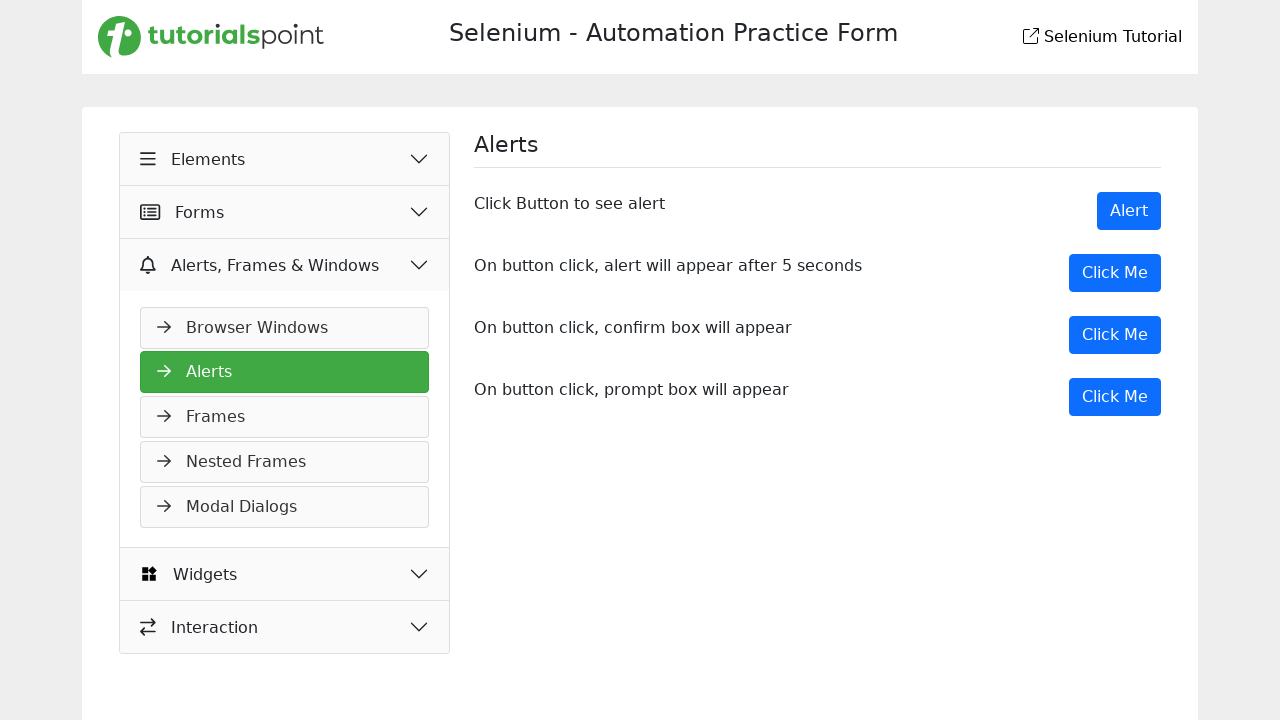

Clicked button to trigger alert dialog at (1129, 211) on xpath=//button[@onclick='showAlert()']
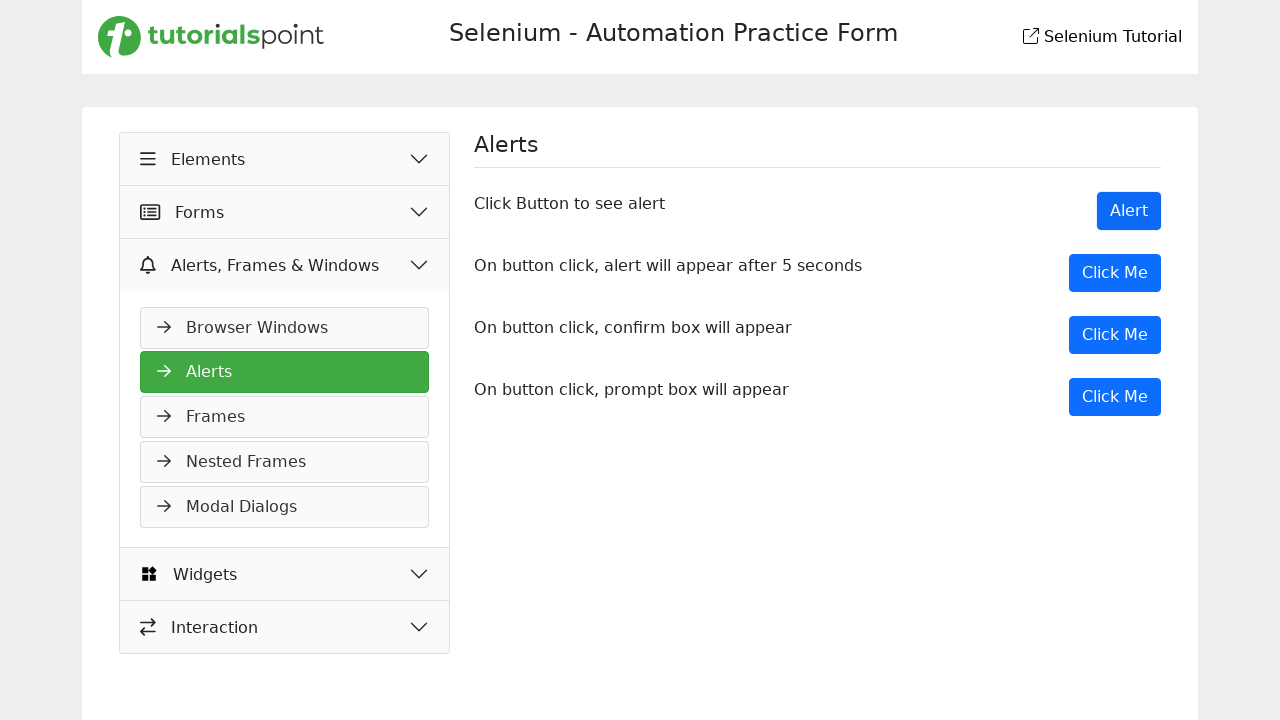

Waited for alert to be dismissed
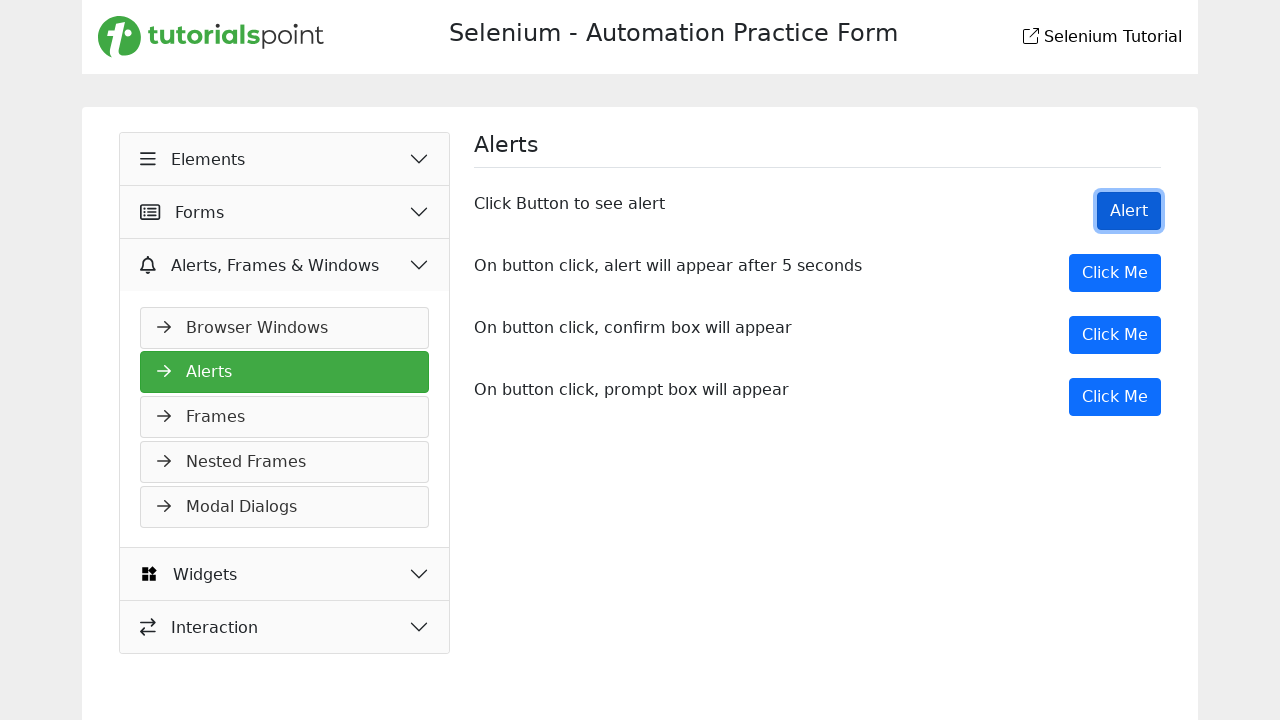

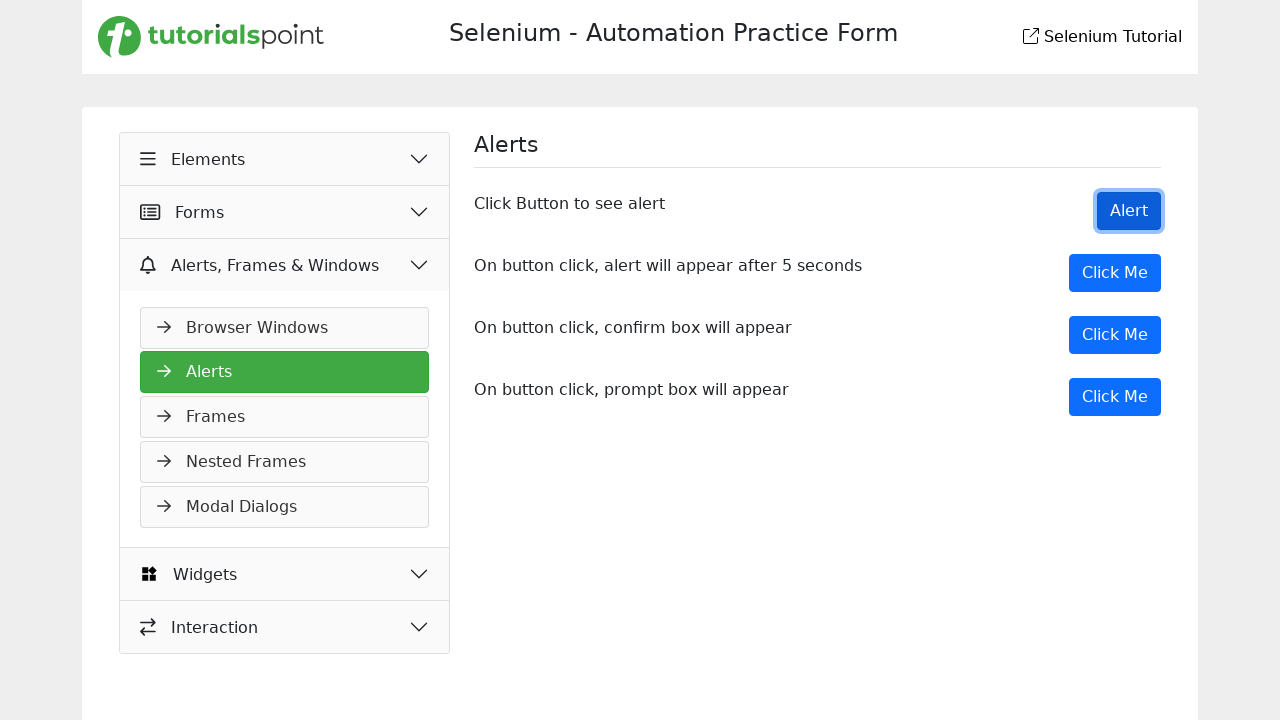